Tests window handle switching using a helper method approach, clicking a link to open a new window, verifying titles, and switching between windows.

Starting URL: https://the-internet.herokuapp.com/windows

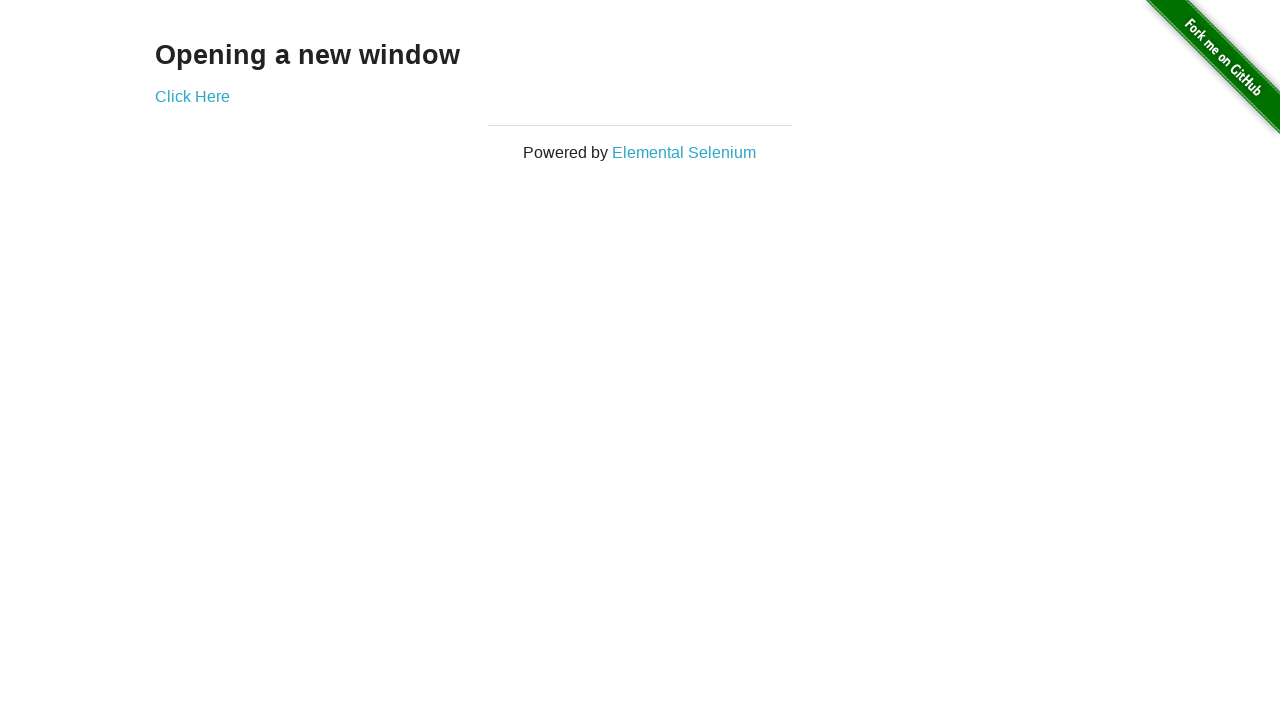

Verified initial page heading text is 'Opening a new window'
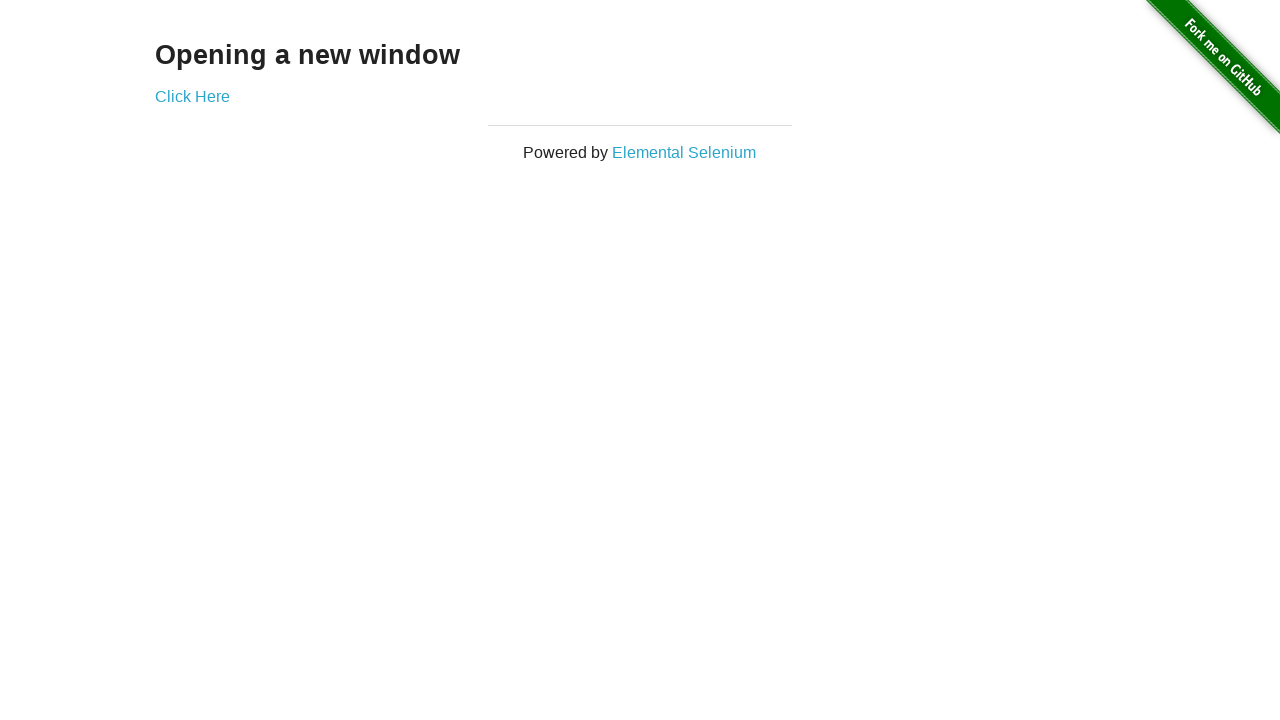

Verified initial page title is 'The Internet'
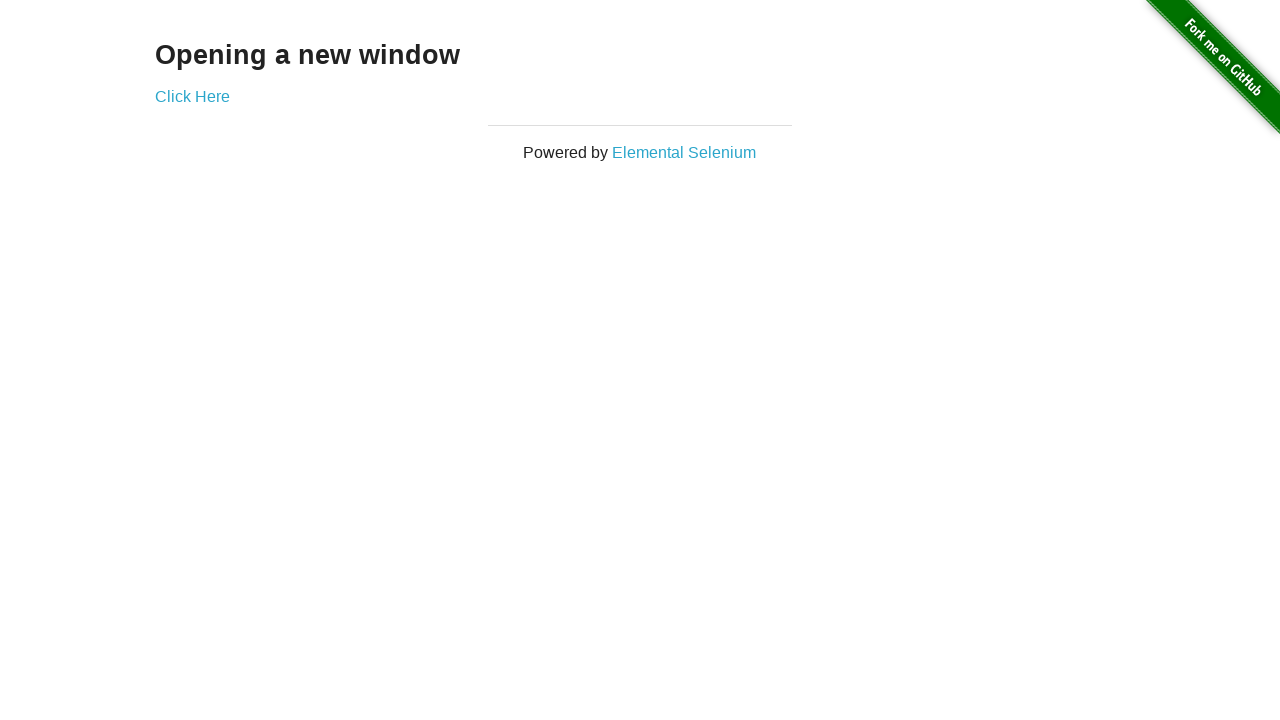

Clicked 'Click Here' link to open new window at (192, 96) on (//a)[2]
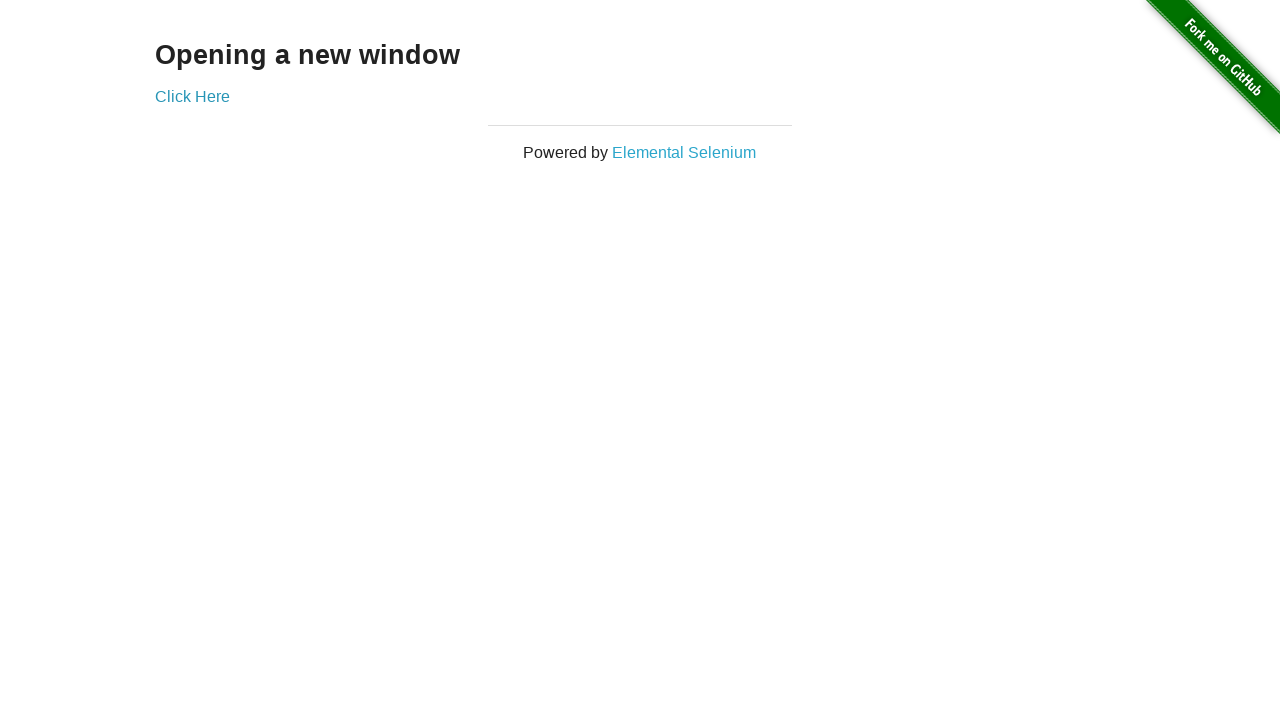

Waited for new page to load
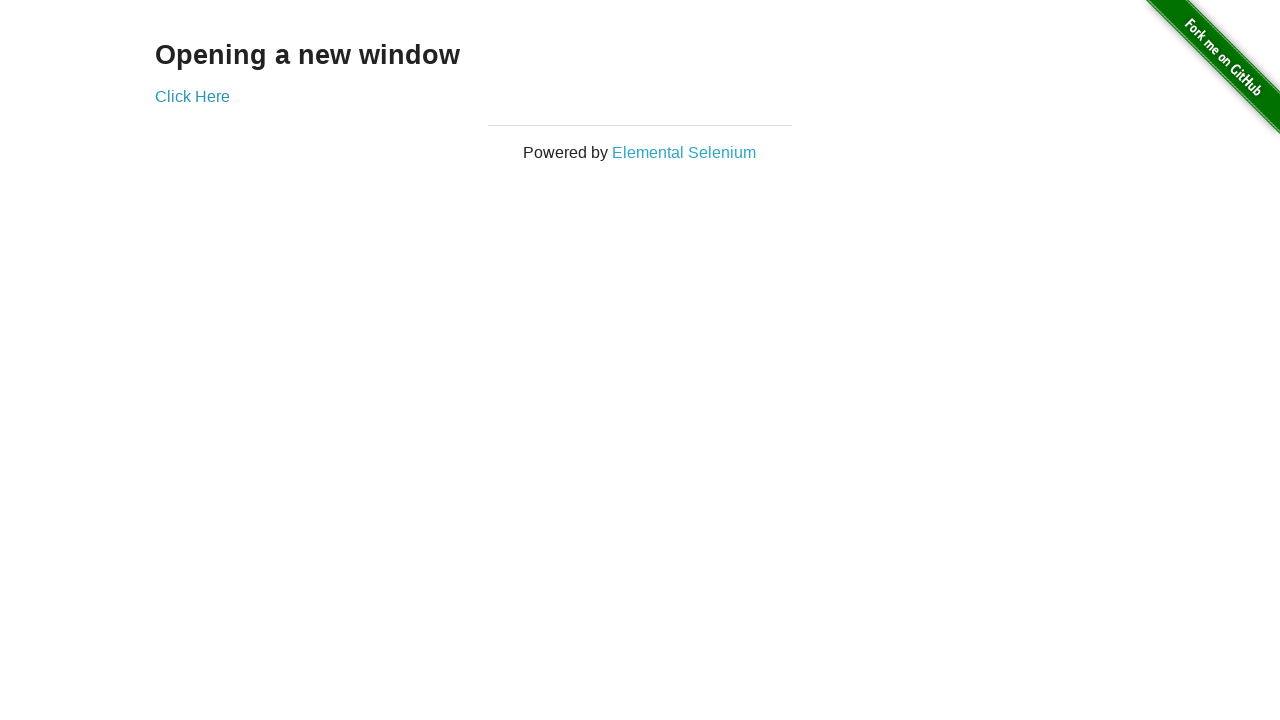

Verified new page title is 'New Window'
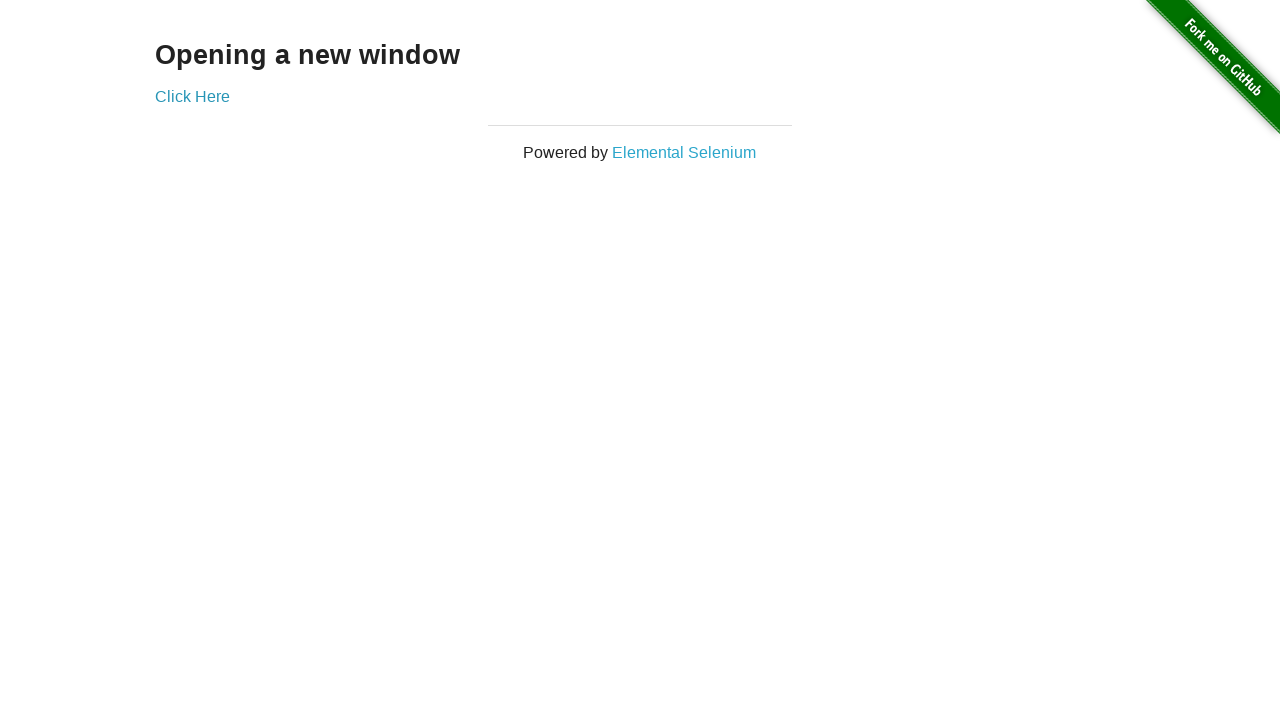

Switched back to first window
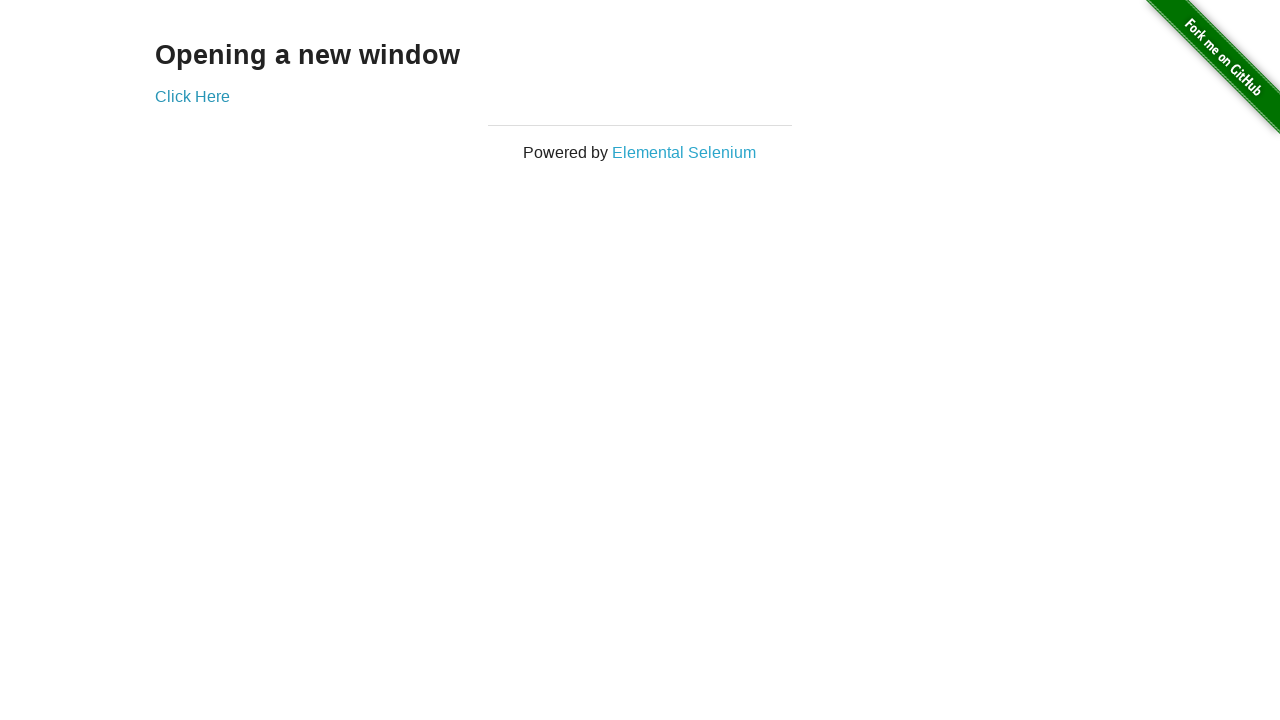

Verified first window title is still 'The Internet'
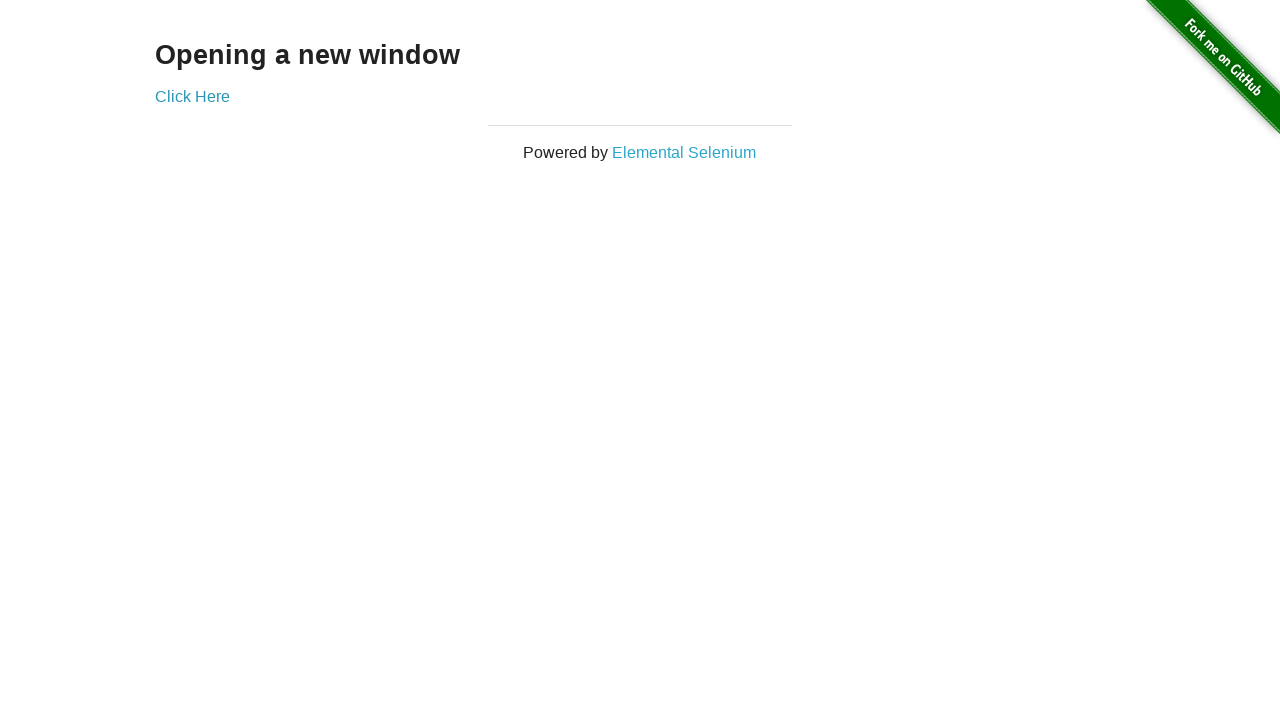

Switched to second window again
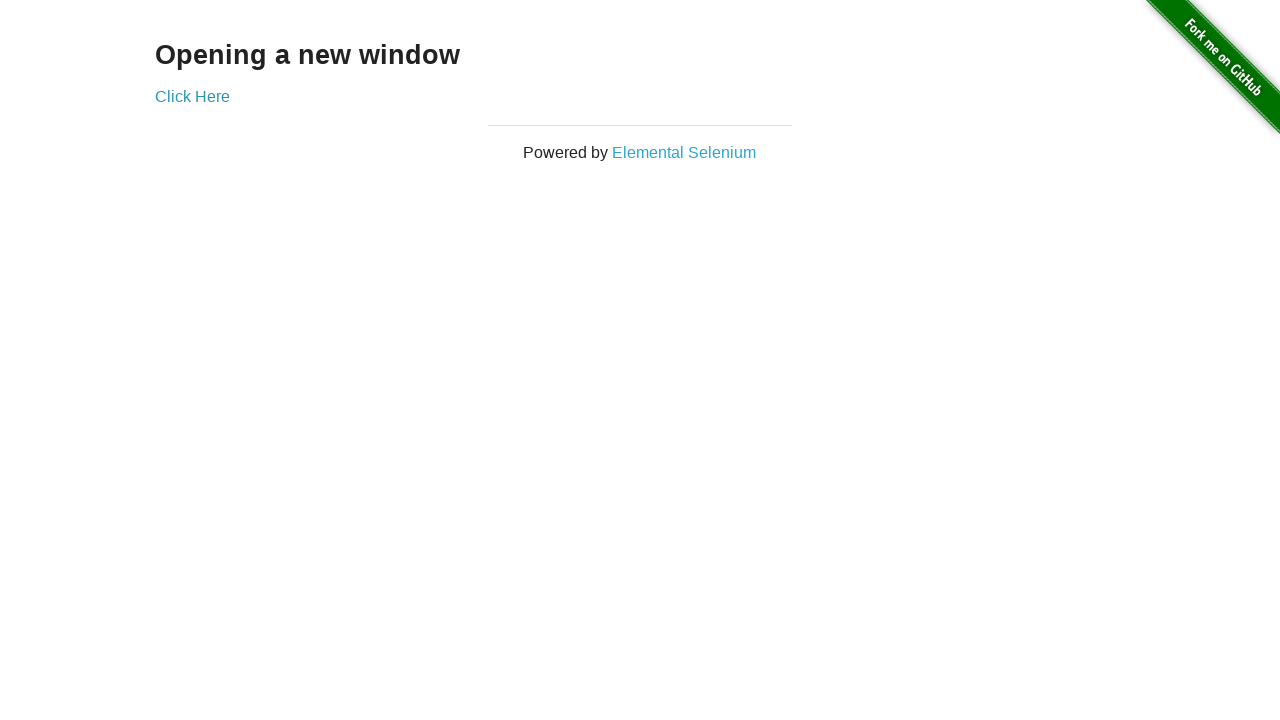

Switched back to first window
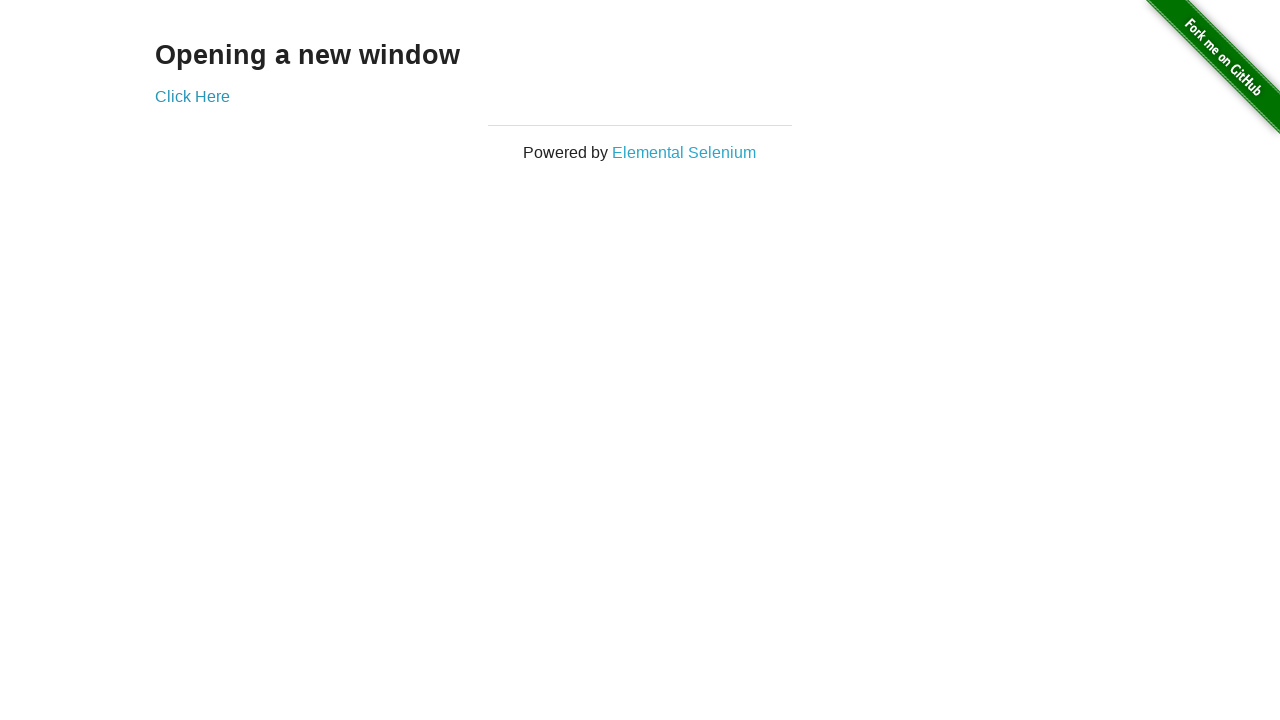

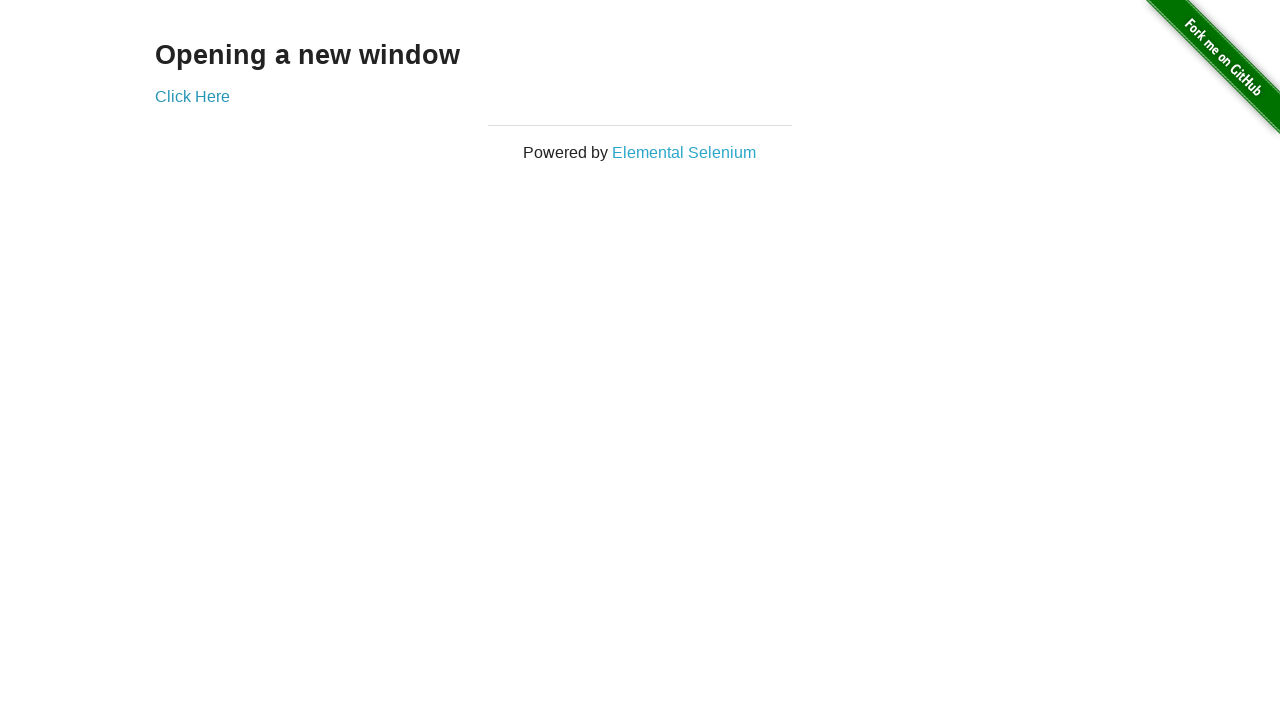